Tests a signup form by filling in first name, last name, and email fields, then clicking the signup button to submit the form.

Starting URL: http://secure-retreat-92358.herokuapp.com/

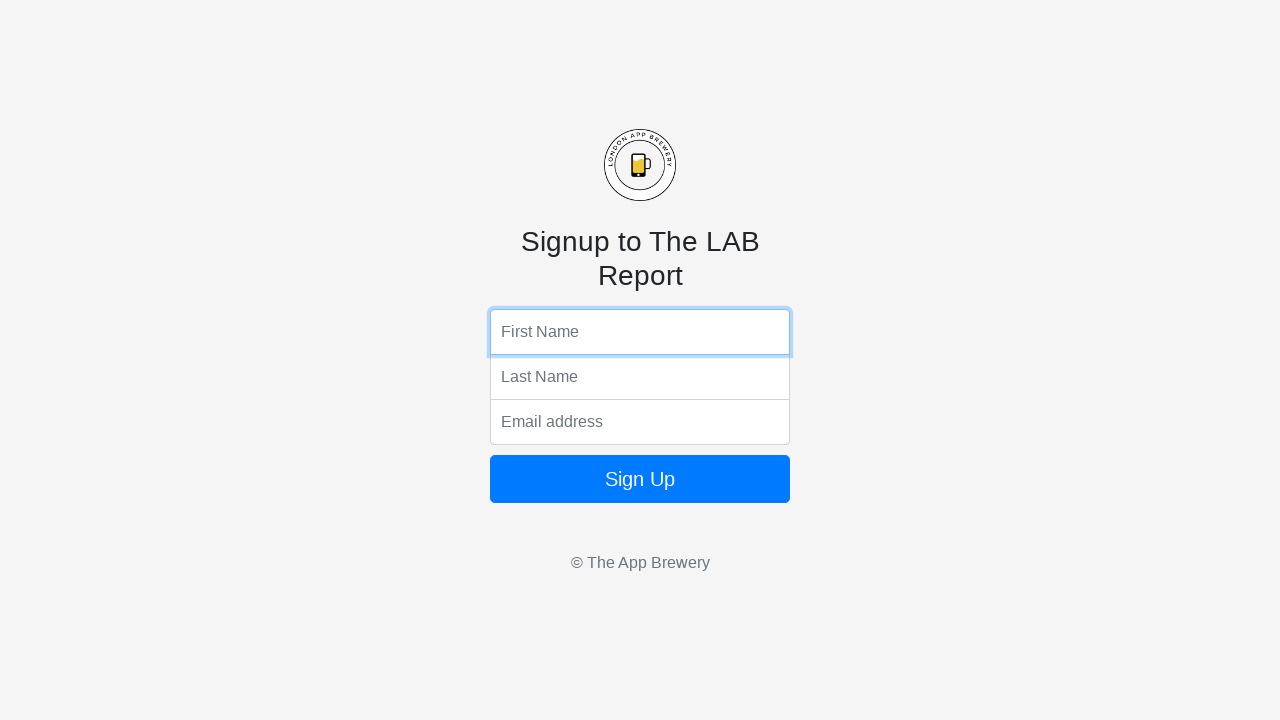

Filled first name field with 'Saiful' on input[name='fName']
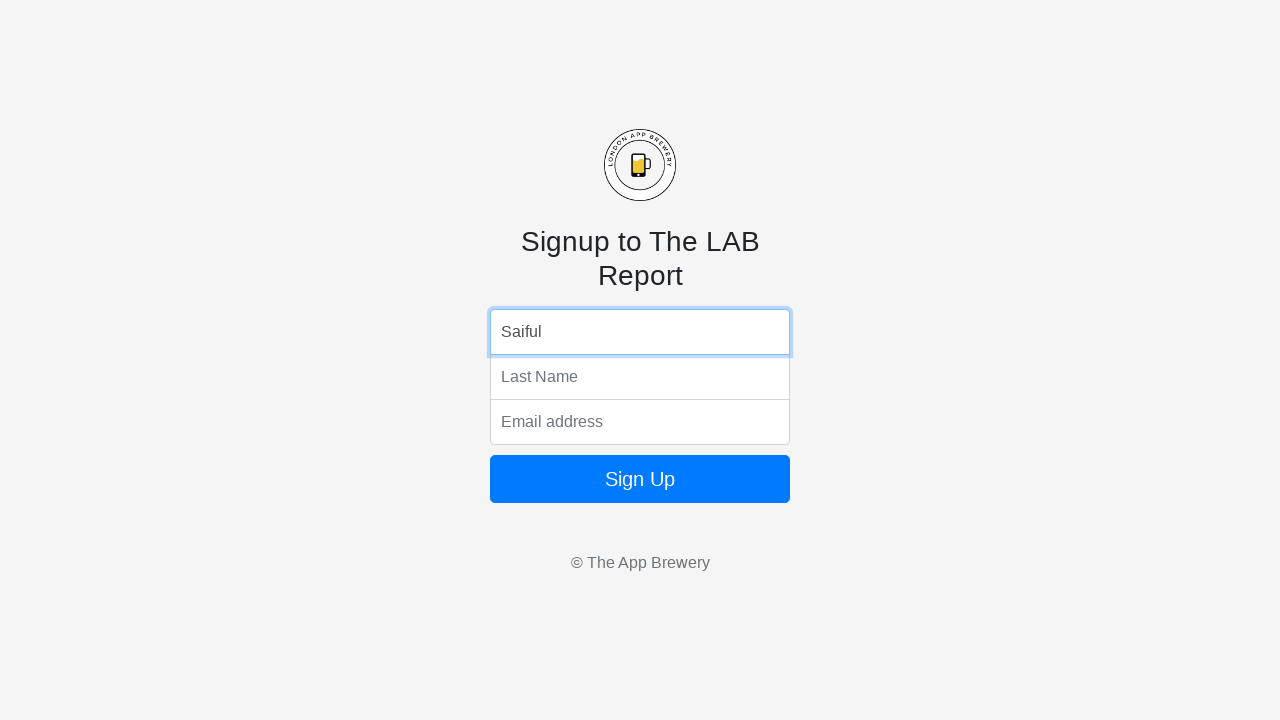

Filled last name field with 'Rahman' on input[name='lName']
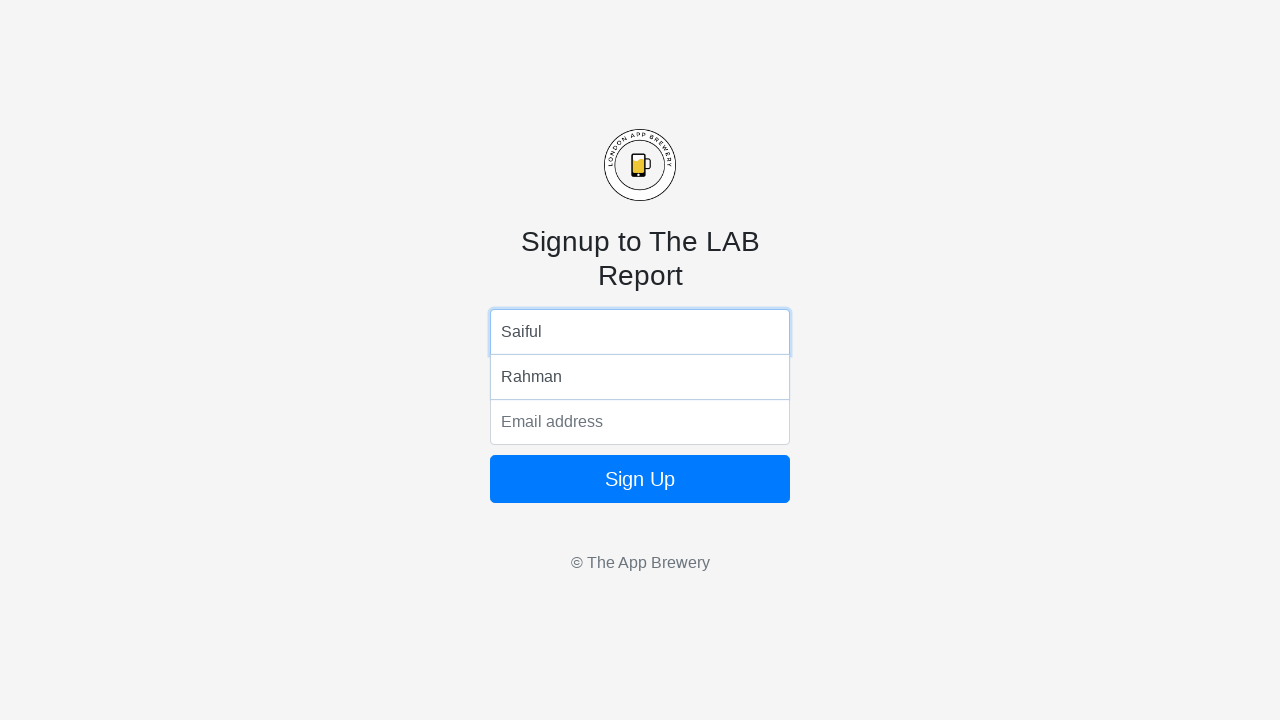

Filled email field with 'letspractice@gmail.com' on input[name='email']
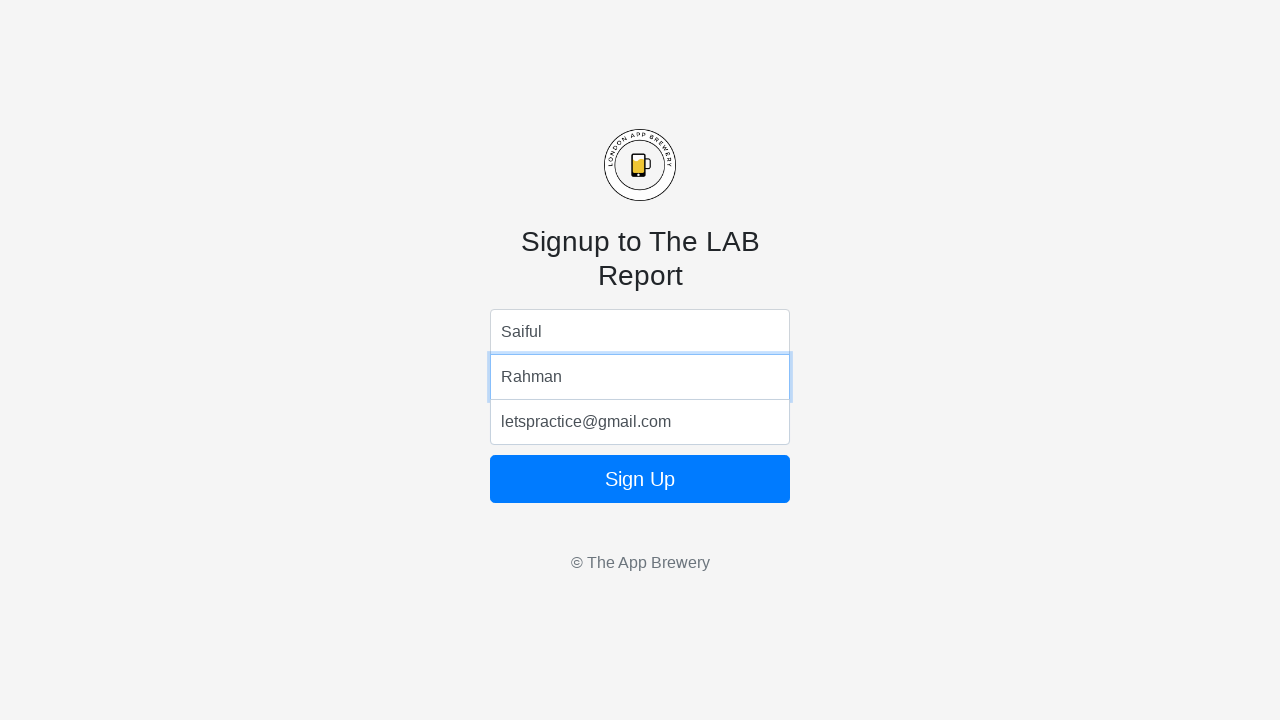

Clicked signup button to submit the form at (640, 479) on .btn-block
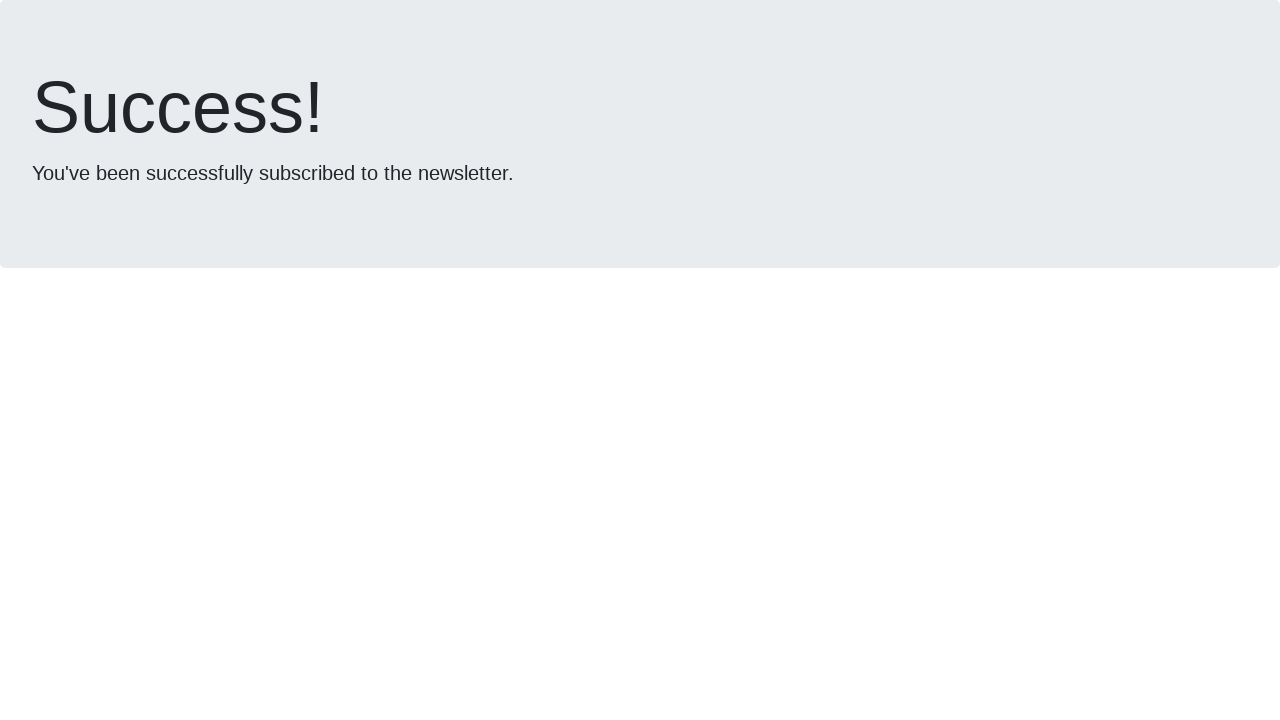

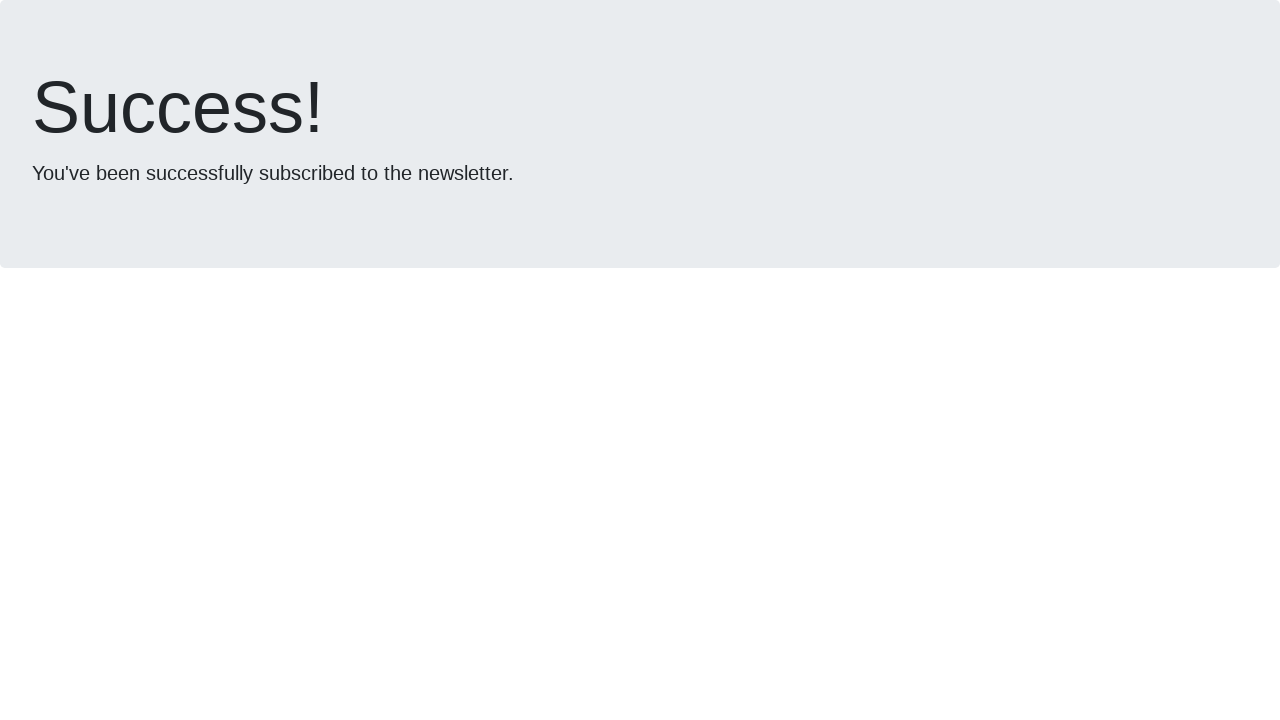